Launches the Lakme India cosmetics website homepage and verifies it loads successfully by waiting for the page to be ready.

Starting URL: https://www.lakmeindia.com/

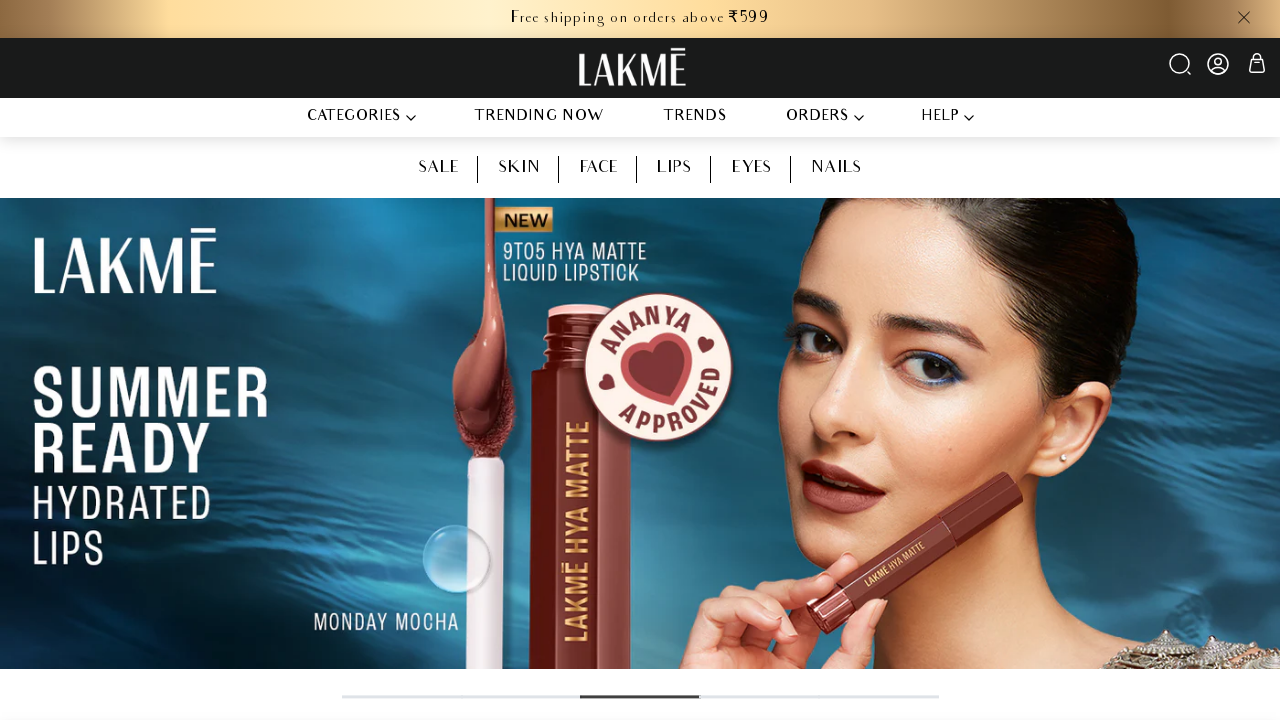

Navigated to Lakme India cosmetics website homepage
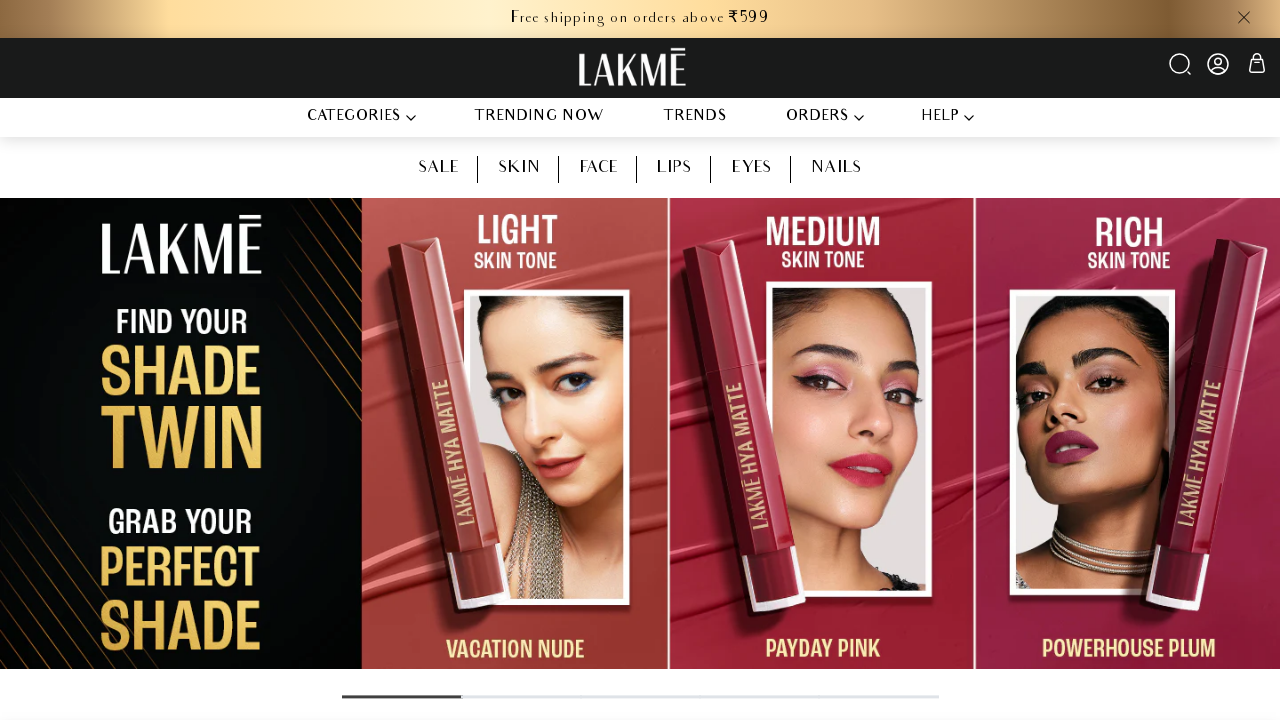

Waited for page to reach domcontentloaded state
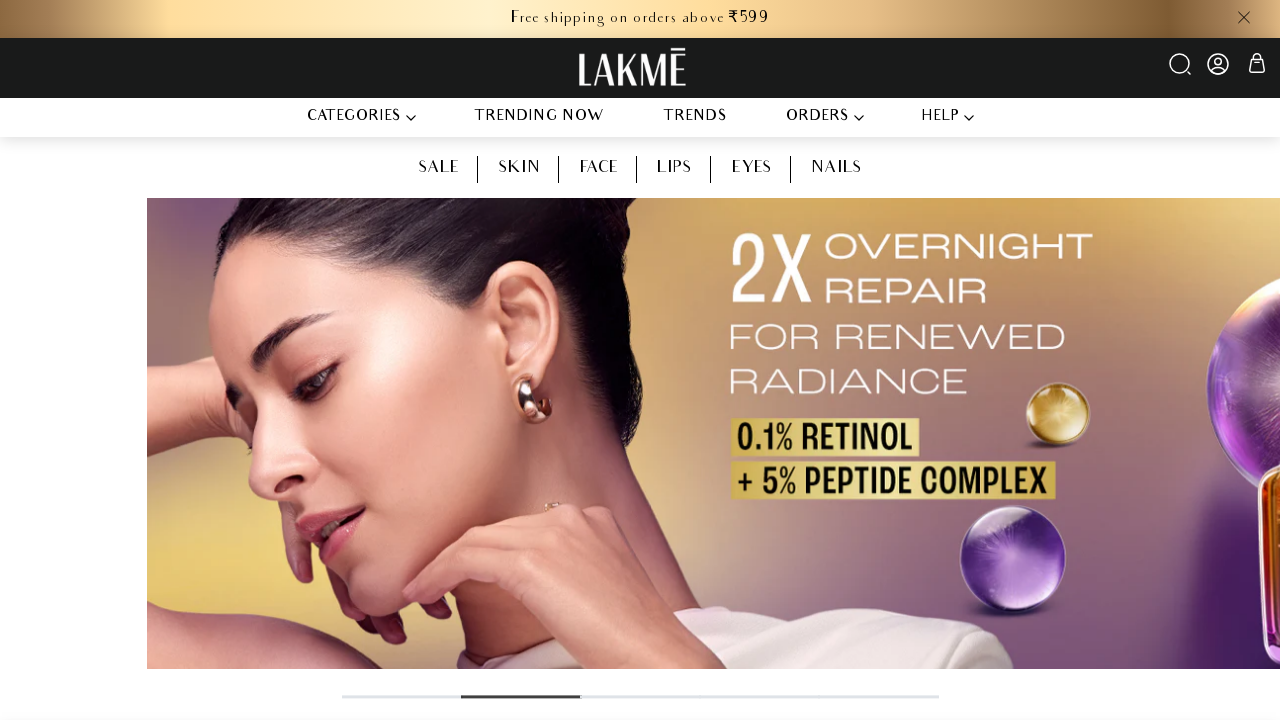

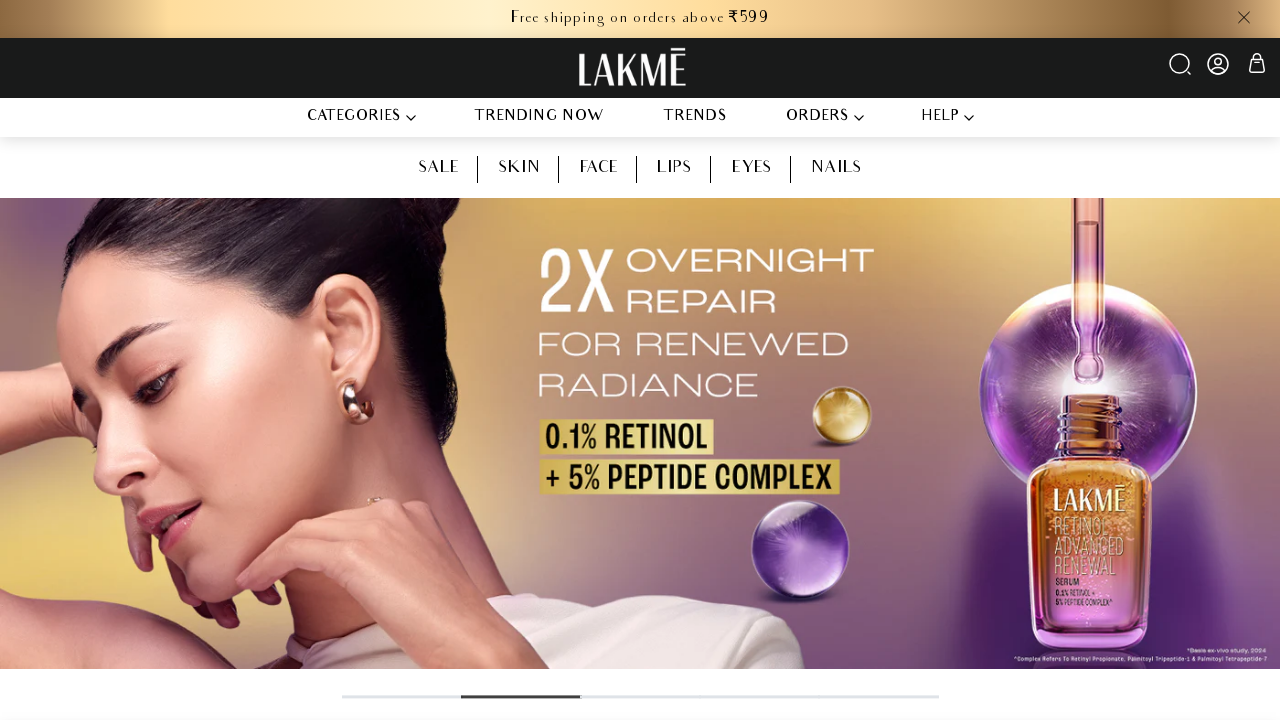